Tests scrolling functionality by scrolling down to a footer link using hover action, then scrolling back up using Page Up key presses

Starting URL: https://practice.cydeo.com/

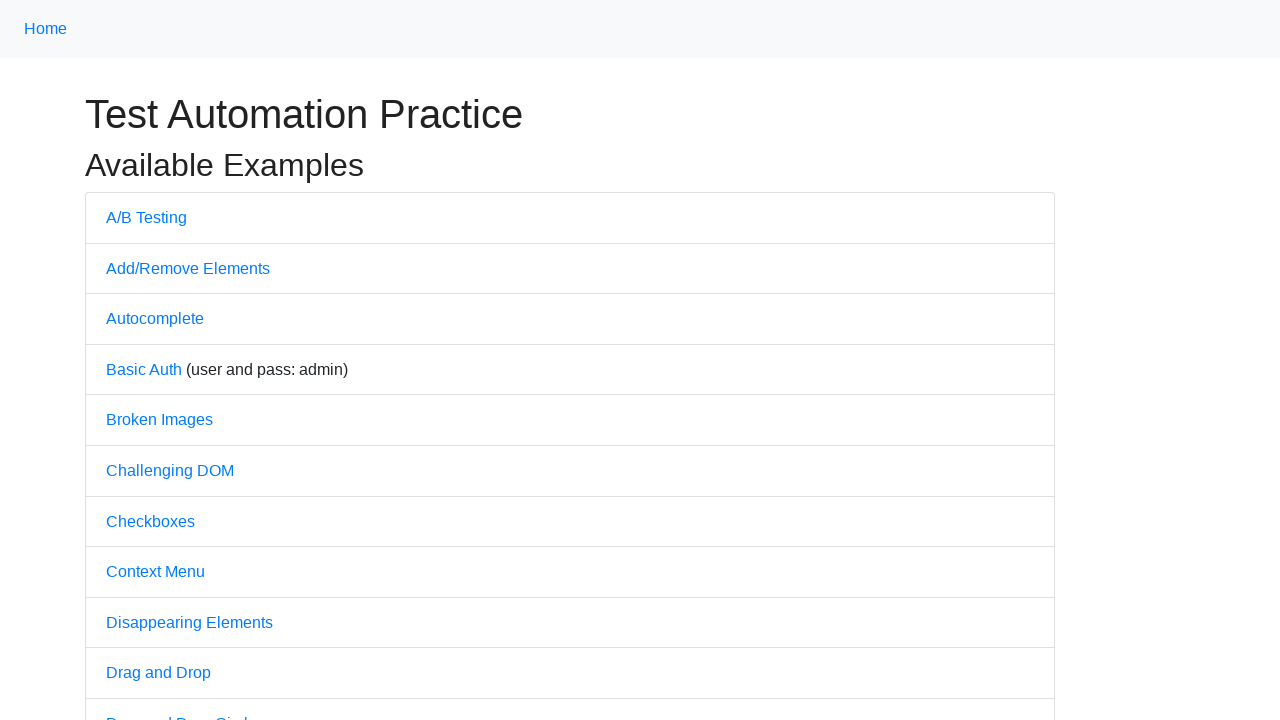

Located CYDEO footer link
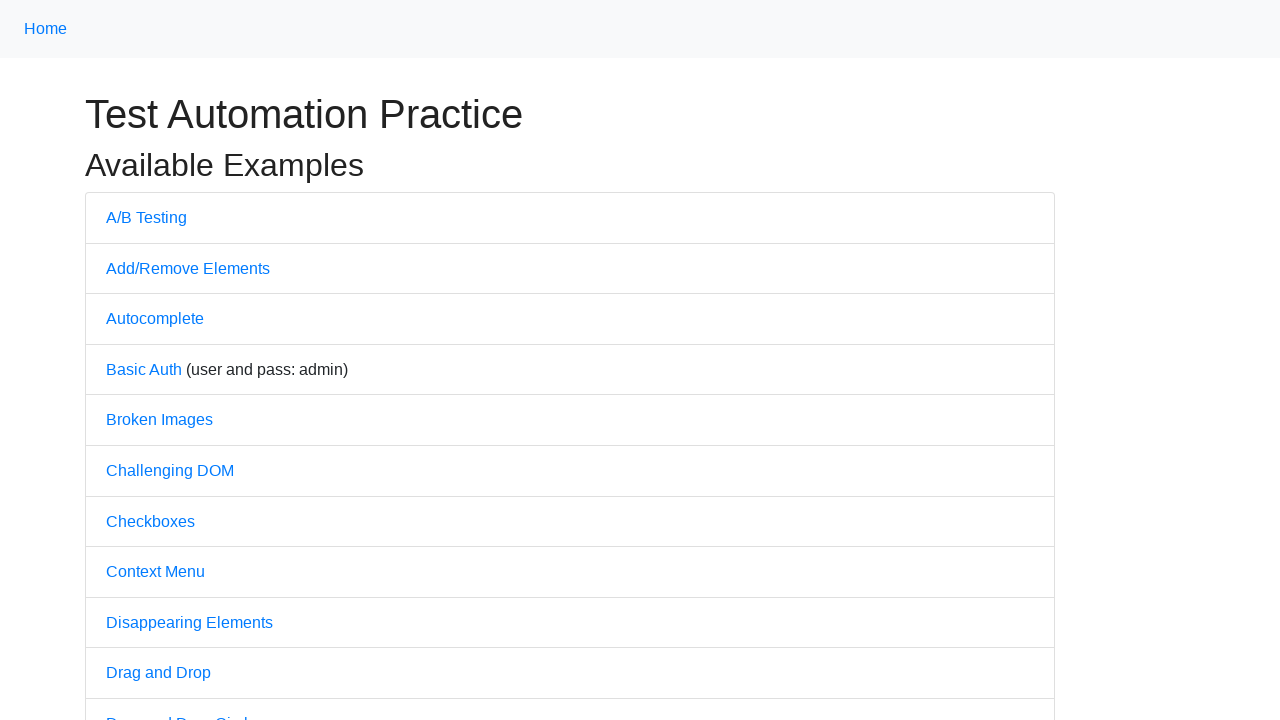

Scrolled down to CYDEO link using scroll_into_view_if_needed
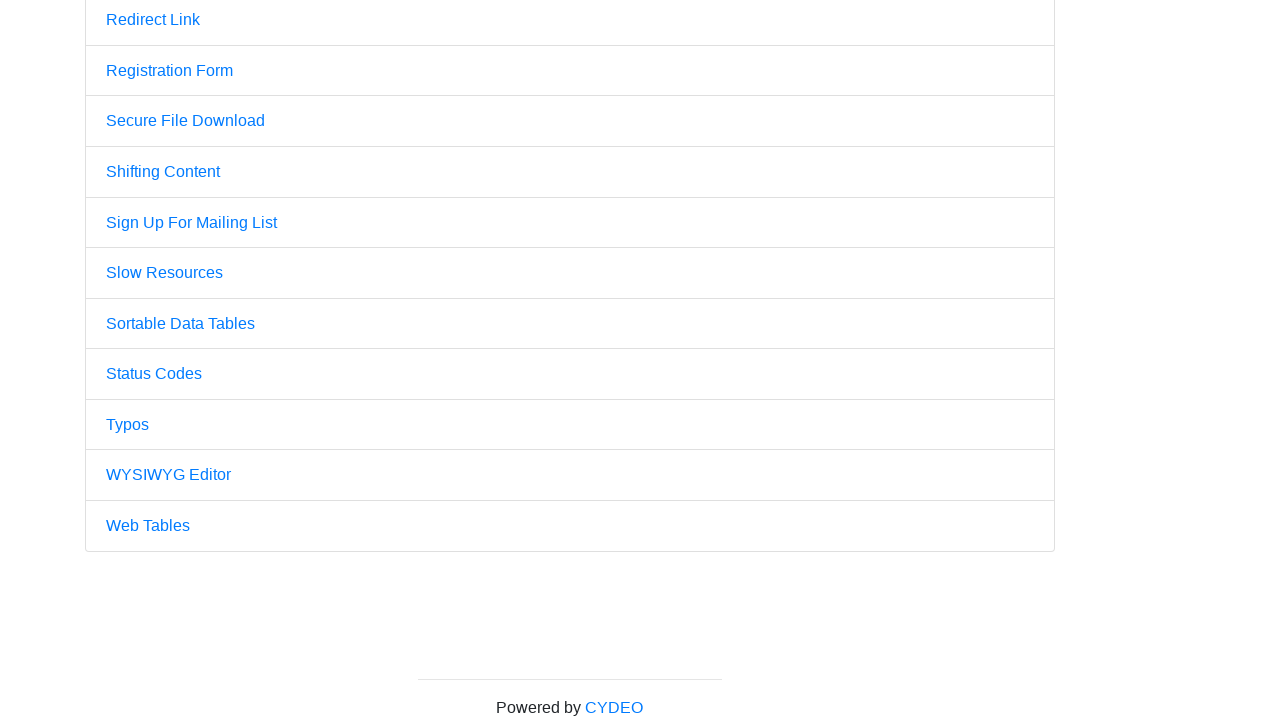

Pressed PageUp key to scroll back up (first press)
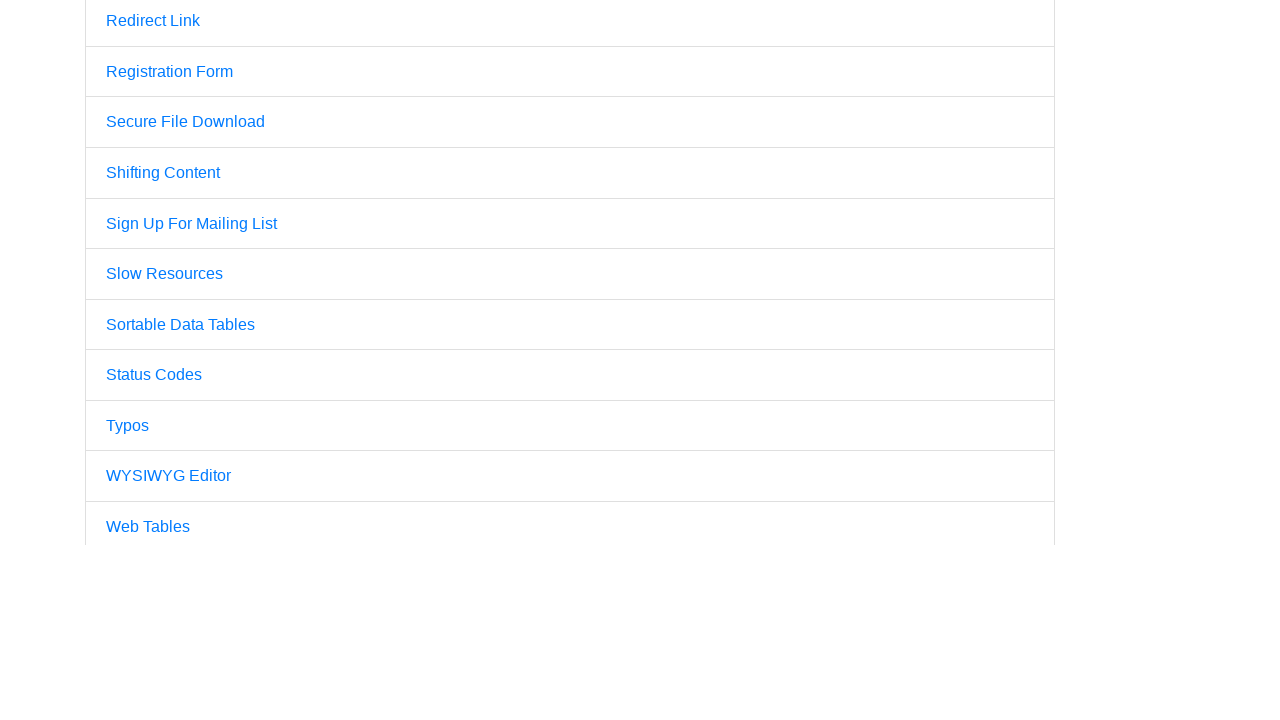

Pressed PageUp key to scroll back up (second press)
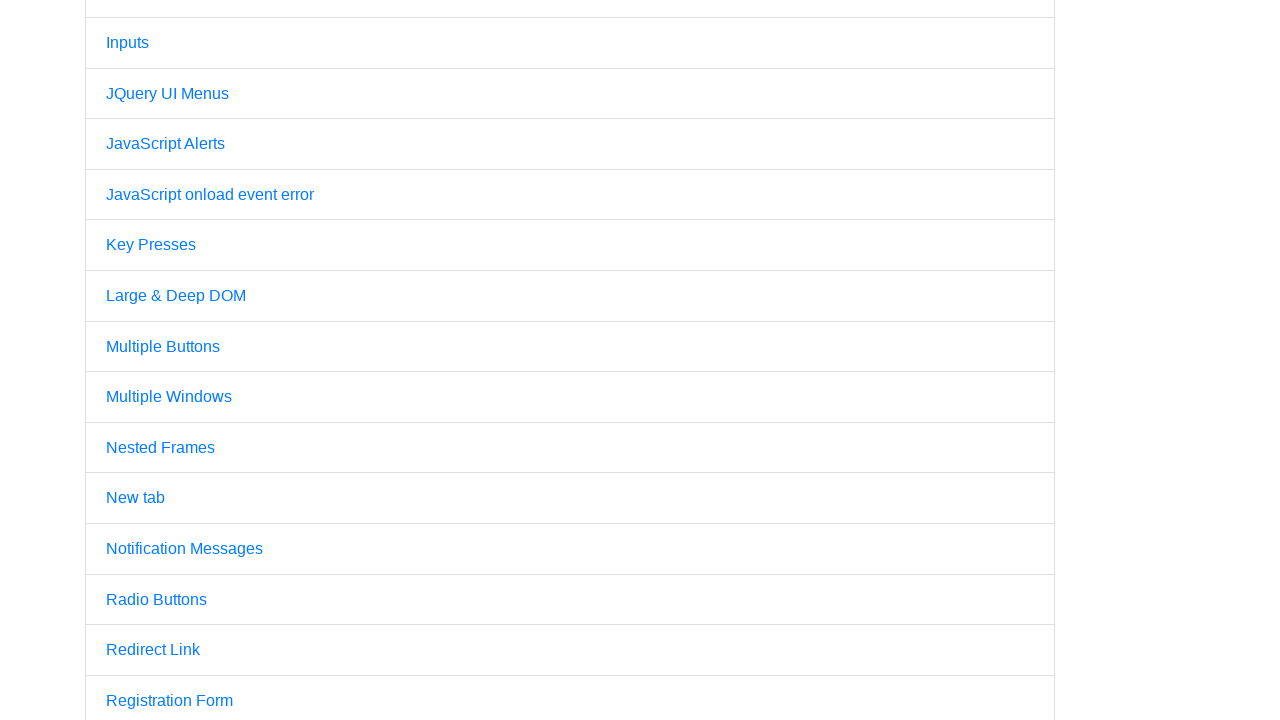

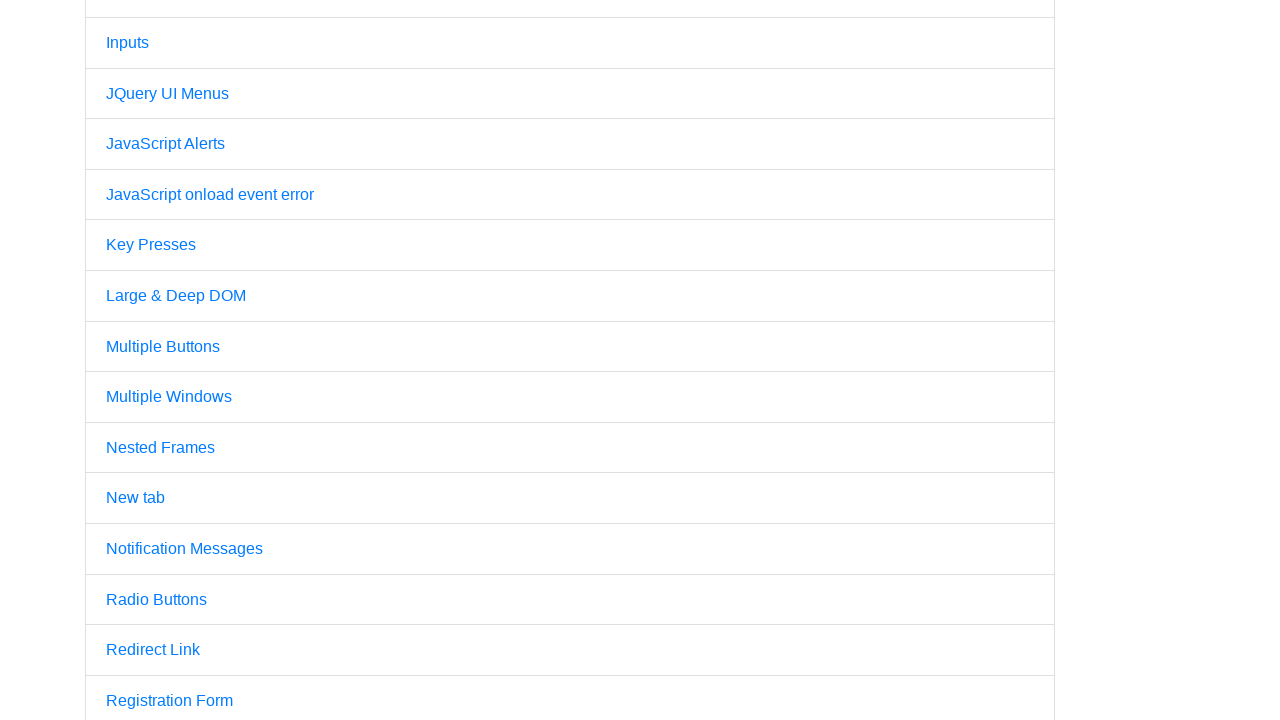